Tests table sorting functionality by clicking column header and verifying sort order, then searches for a specific item (Rice) across pages and retrieves its price

Starting URL: https://rahulshettyacademy.com/seleniumPractise/#/offers

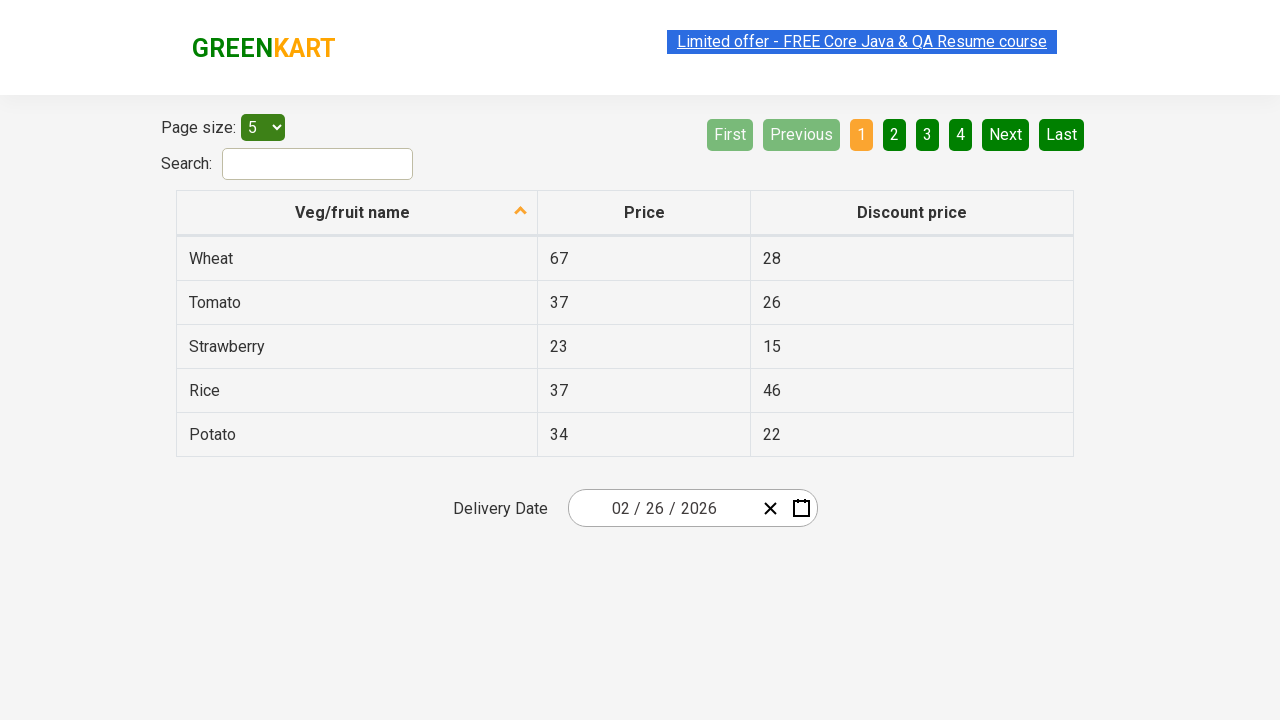

Clicked first column header to sort table at (357, 213) on xpath=//tr/th[1]
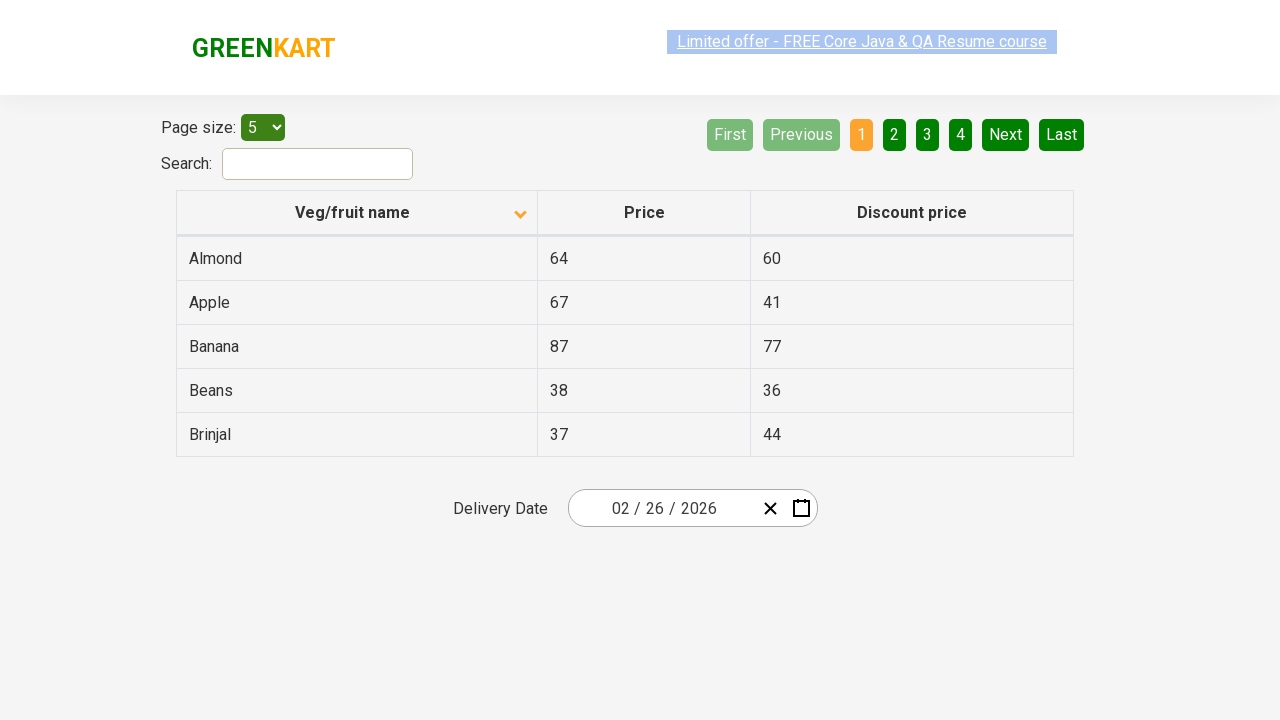

Retrieved all elements in first column
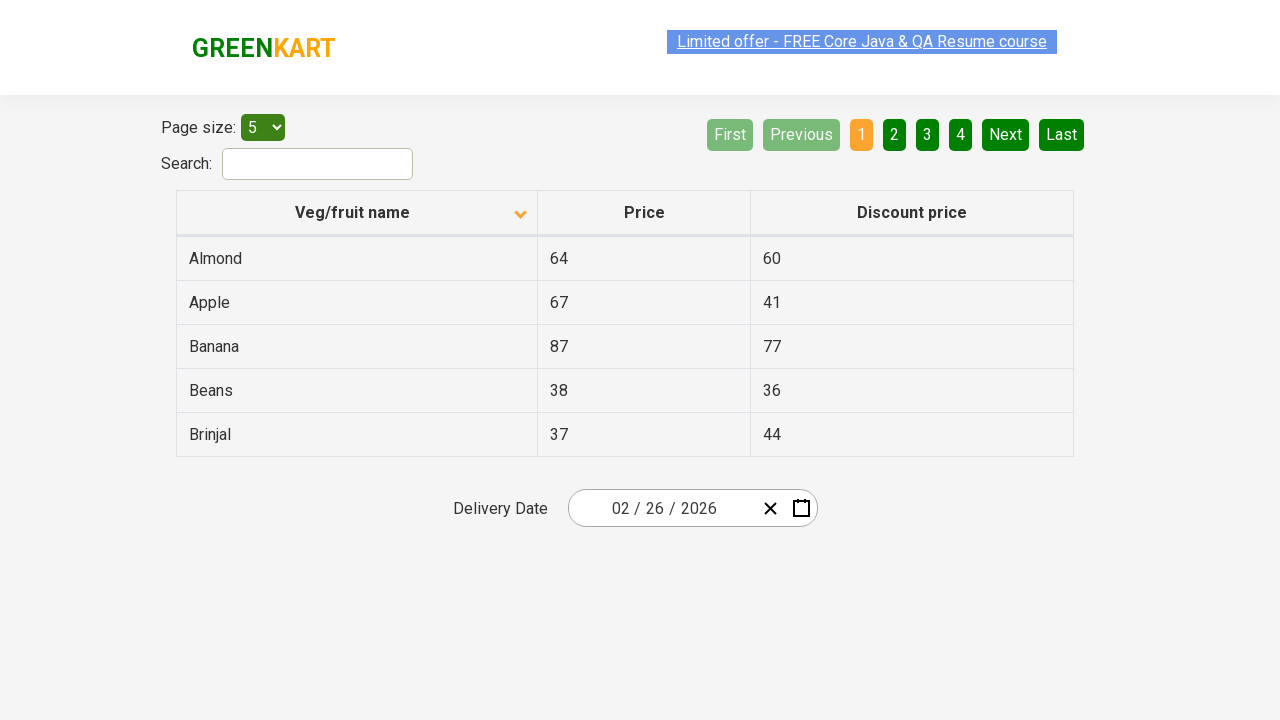

Extracted text content from all first column elements
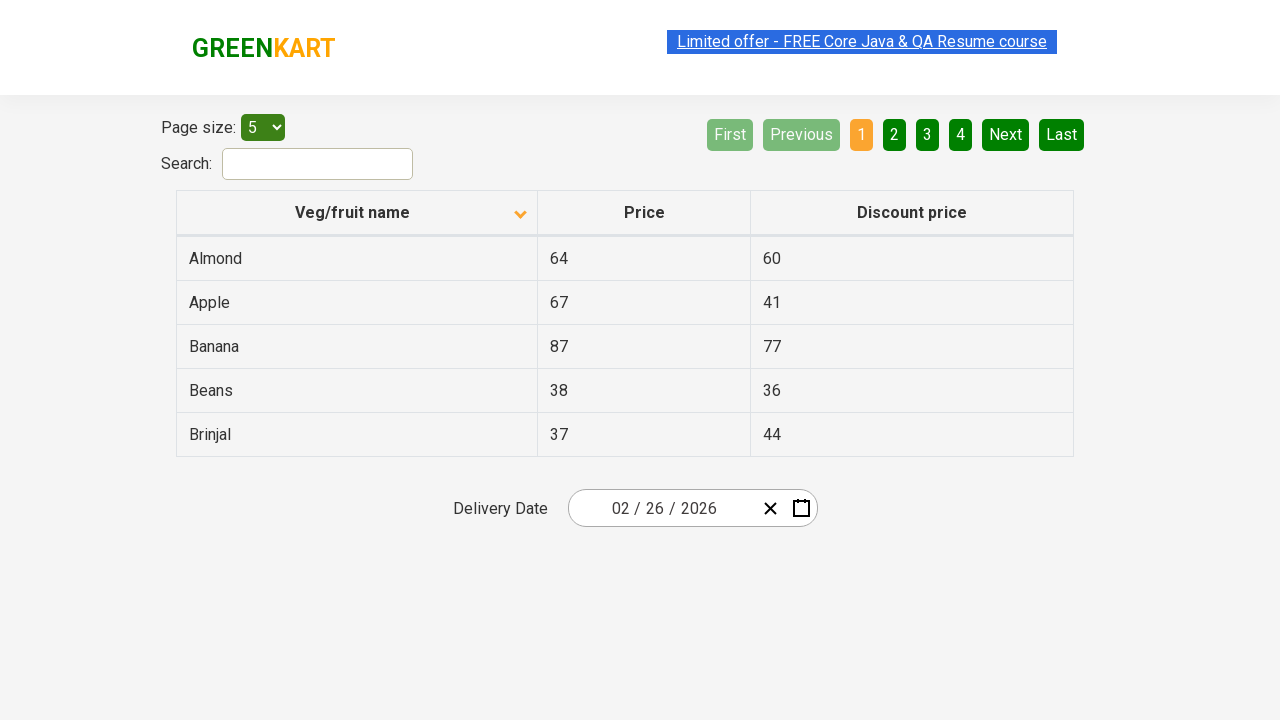

Verified table is sorted correctly in ascending order
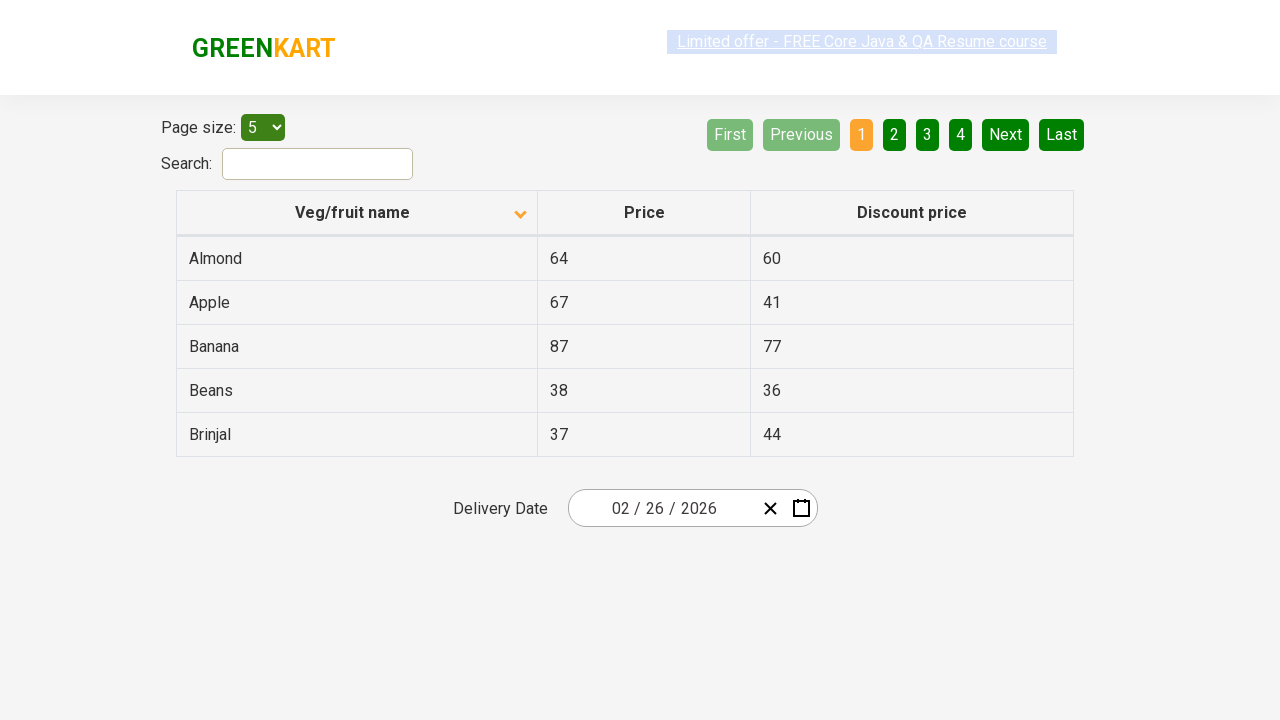

Retrieved rows from current page to search for Rice
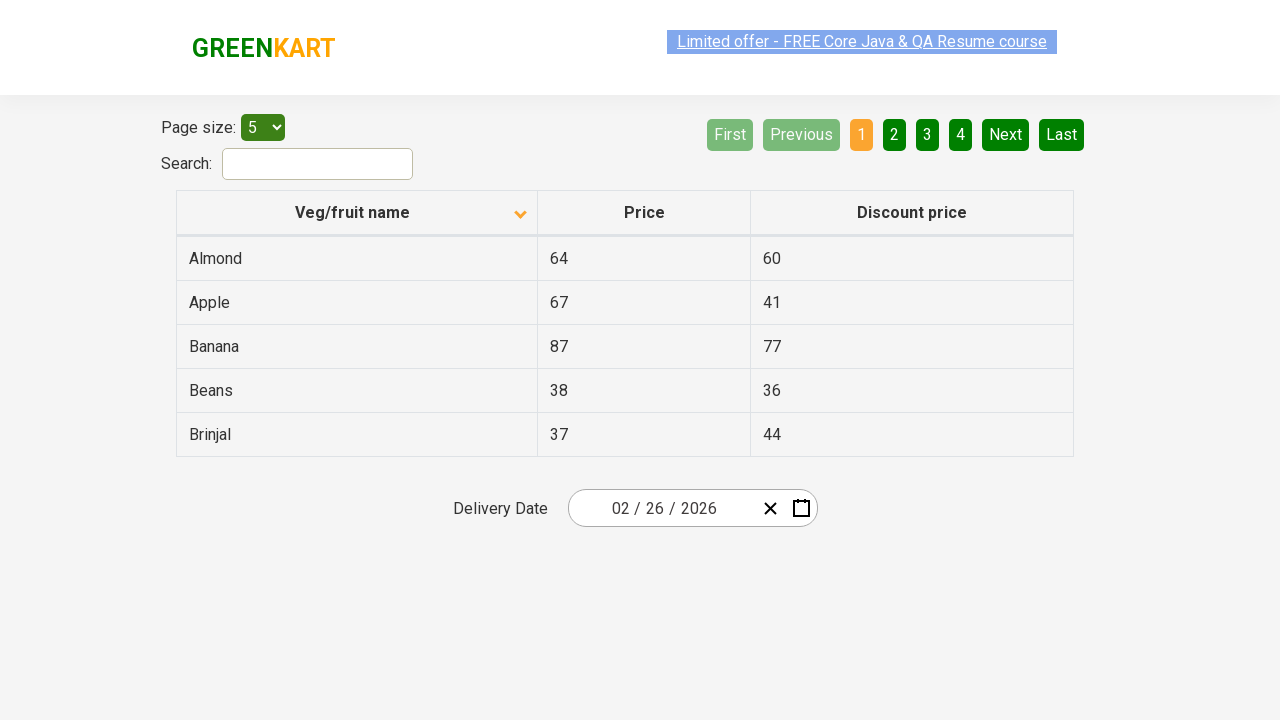

Clicked Next button to navigate to next page at (1006, 134) on a[aria-label='Next']
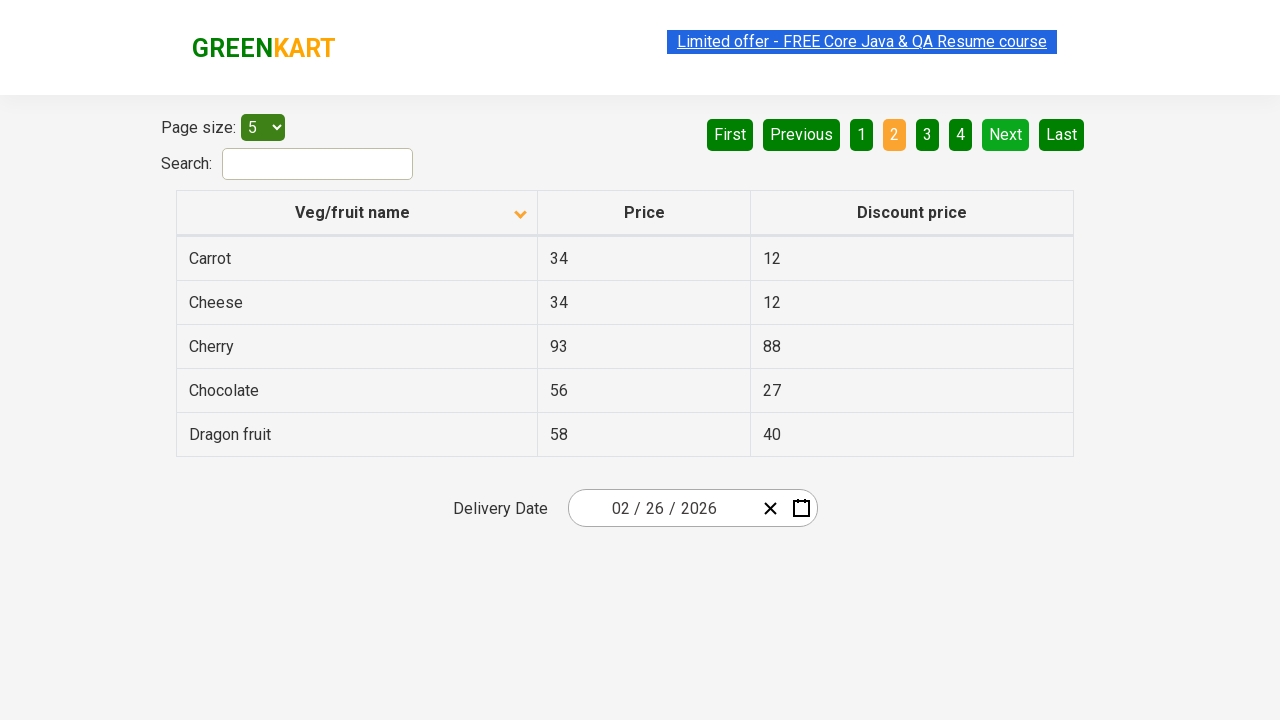

Retrieved rows from current page to search for Rice
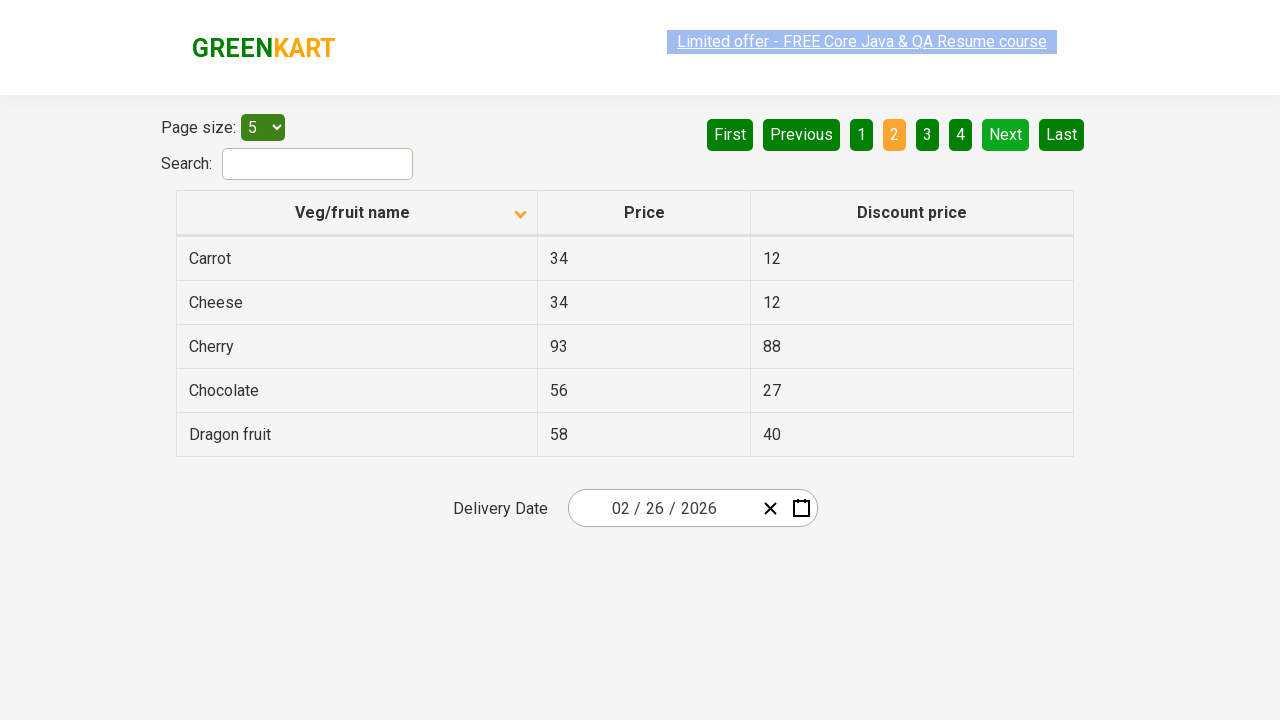

Clicked Next button to navigate to next page at (1006, 134) on a[aria-label='Next']
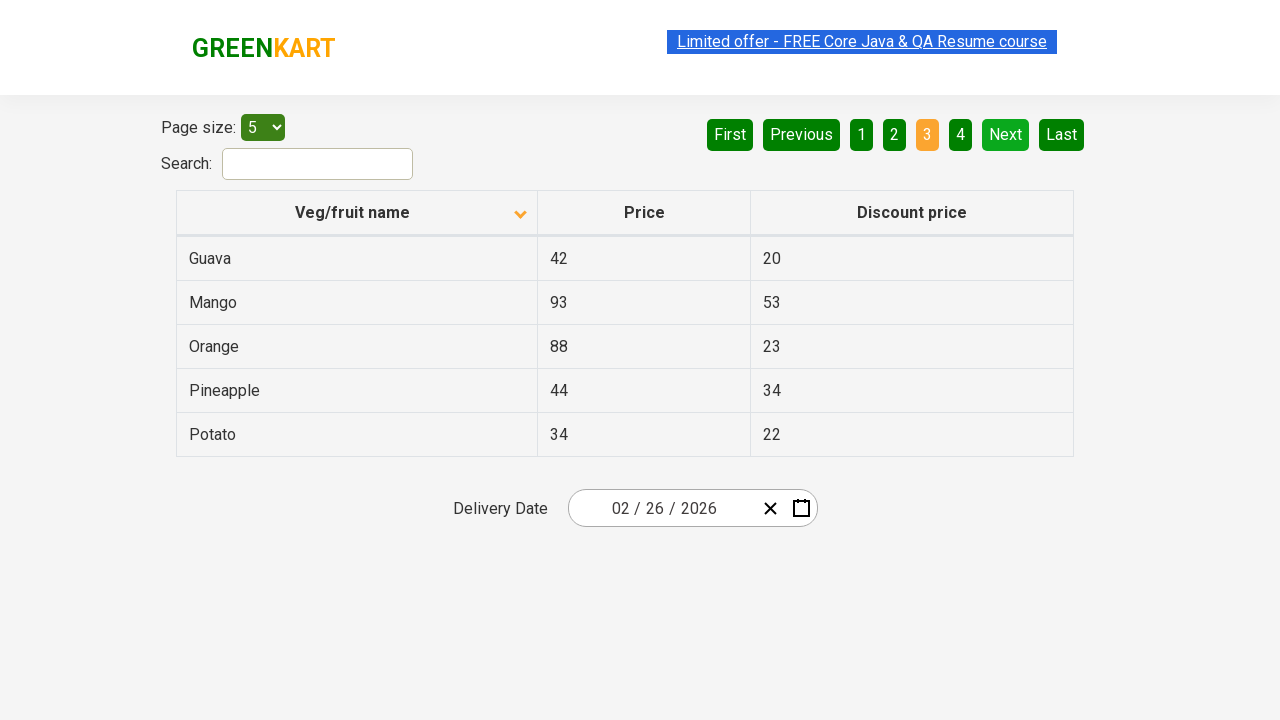

Retrieved rows from current page to search for Rice
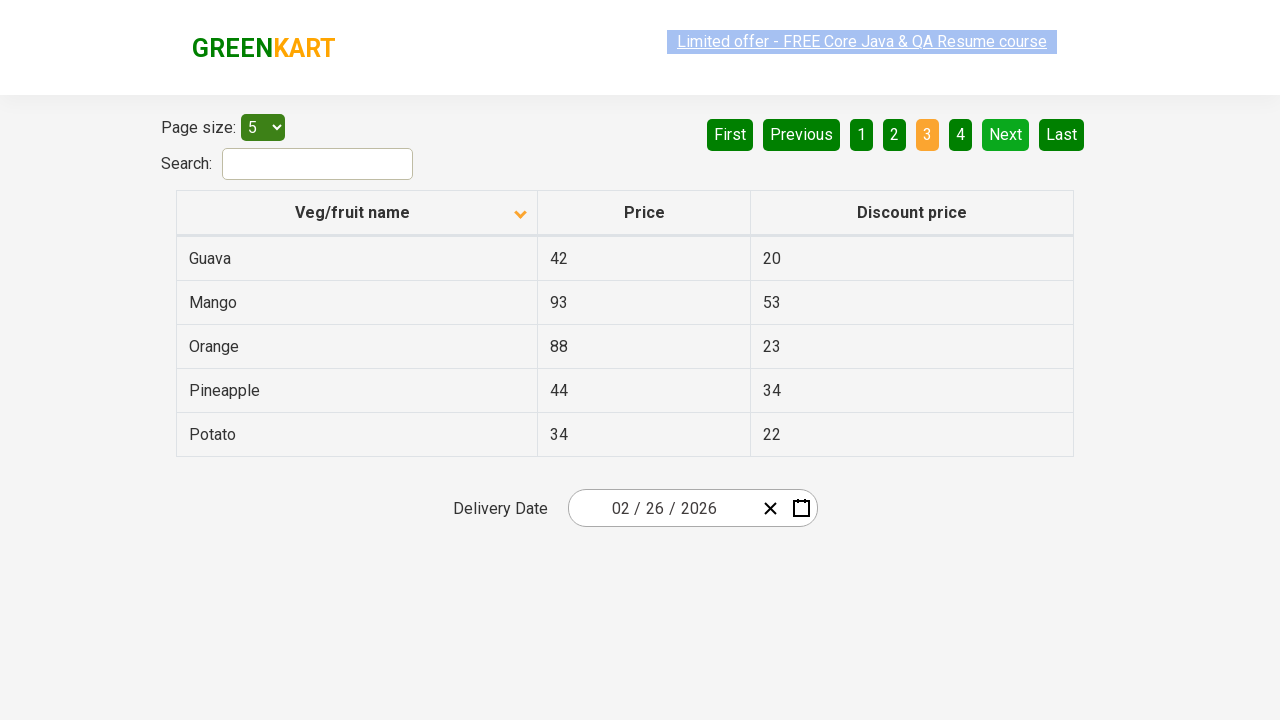

Clicked Next button to navigate to next page at (1006, 134) on a[aria-label='Next']
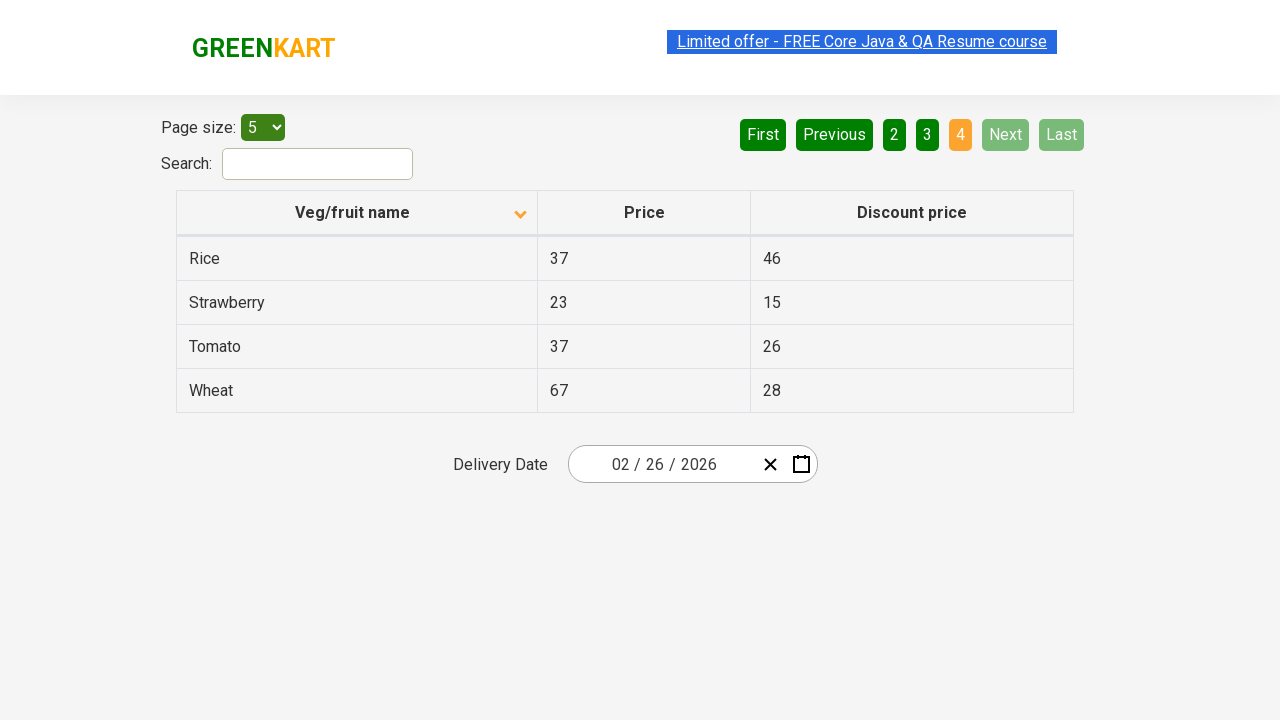

Retrieved rows from current page to search for Rice
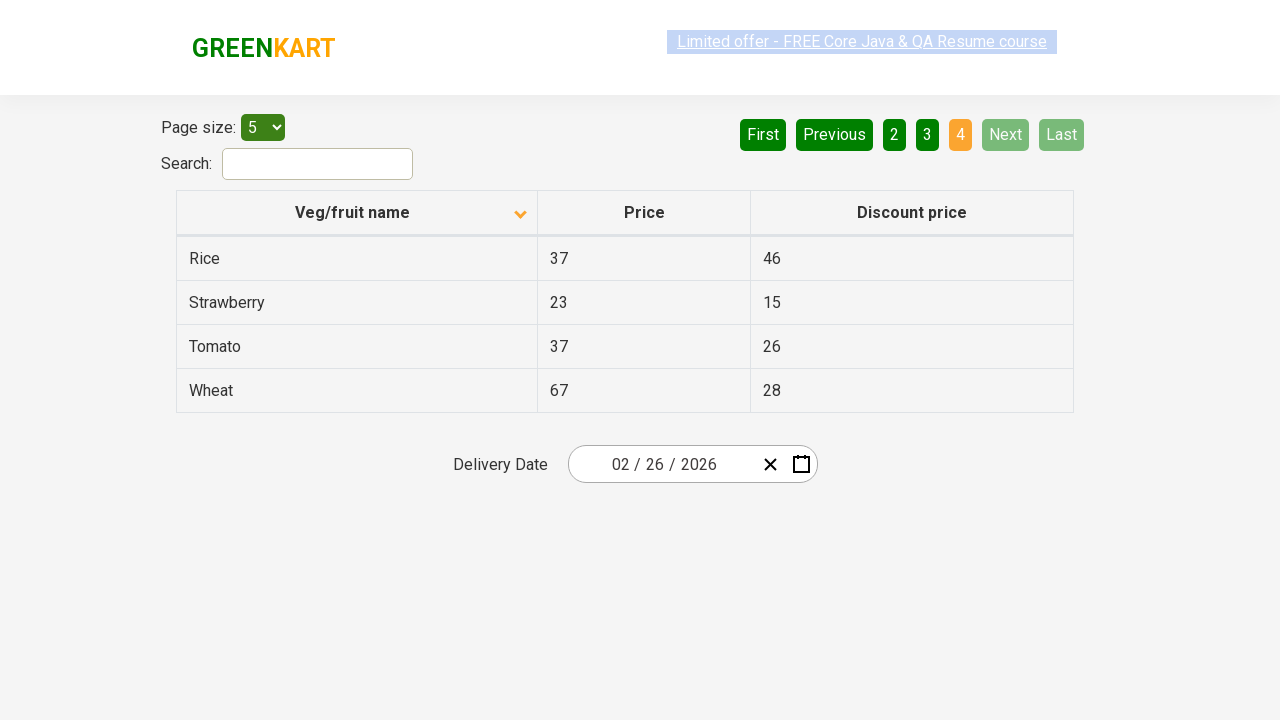

Found Rice on current page with price: 37
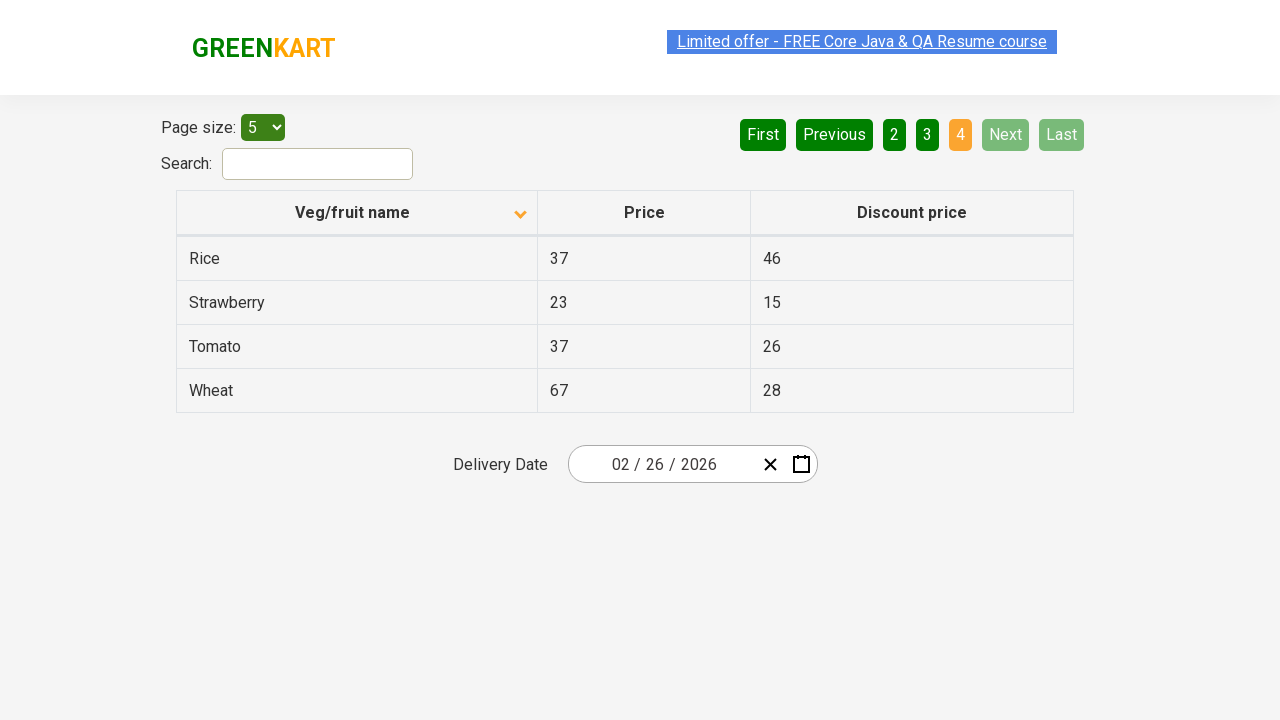

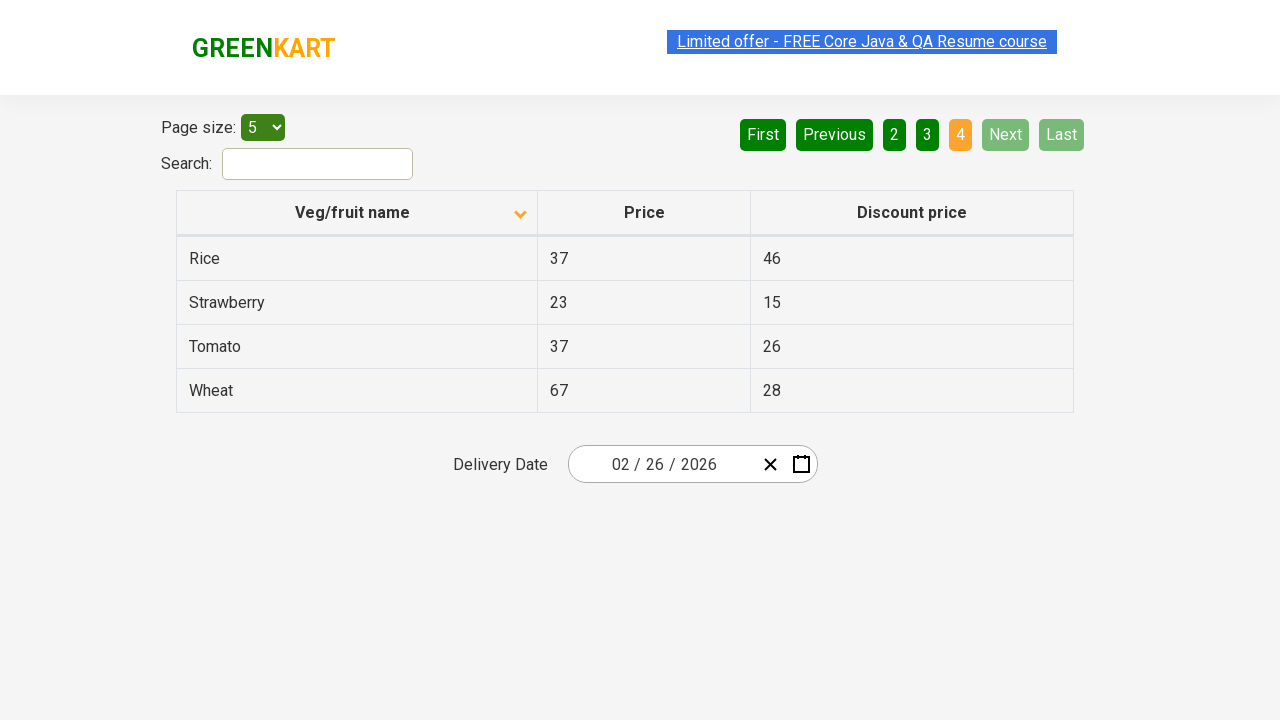